Tests iframe handling by switching between single iframe and nested iframes, entering text in input fields within different frame contexts

Starting URL: http://demo.automationtesting.in/Frames.html

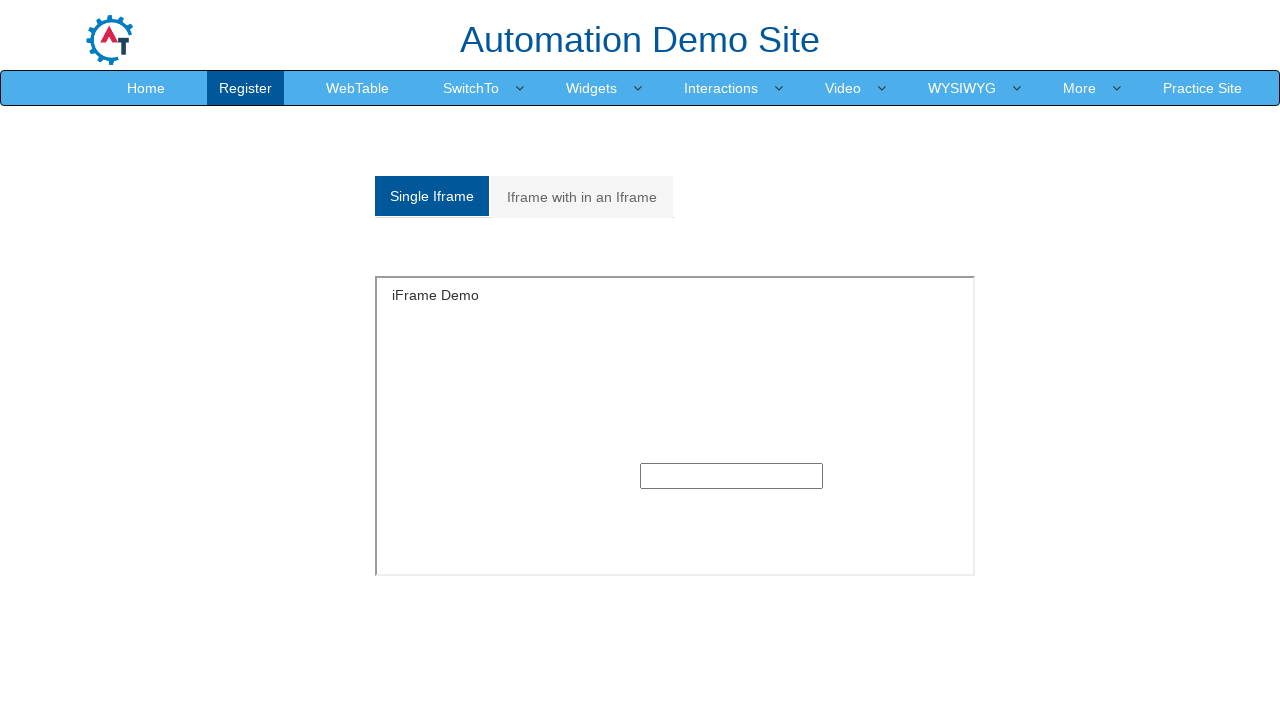

Located single iframe with id 'singleframe'
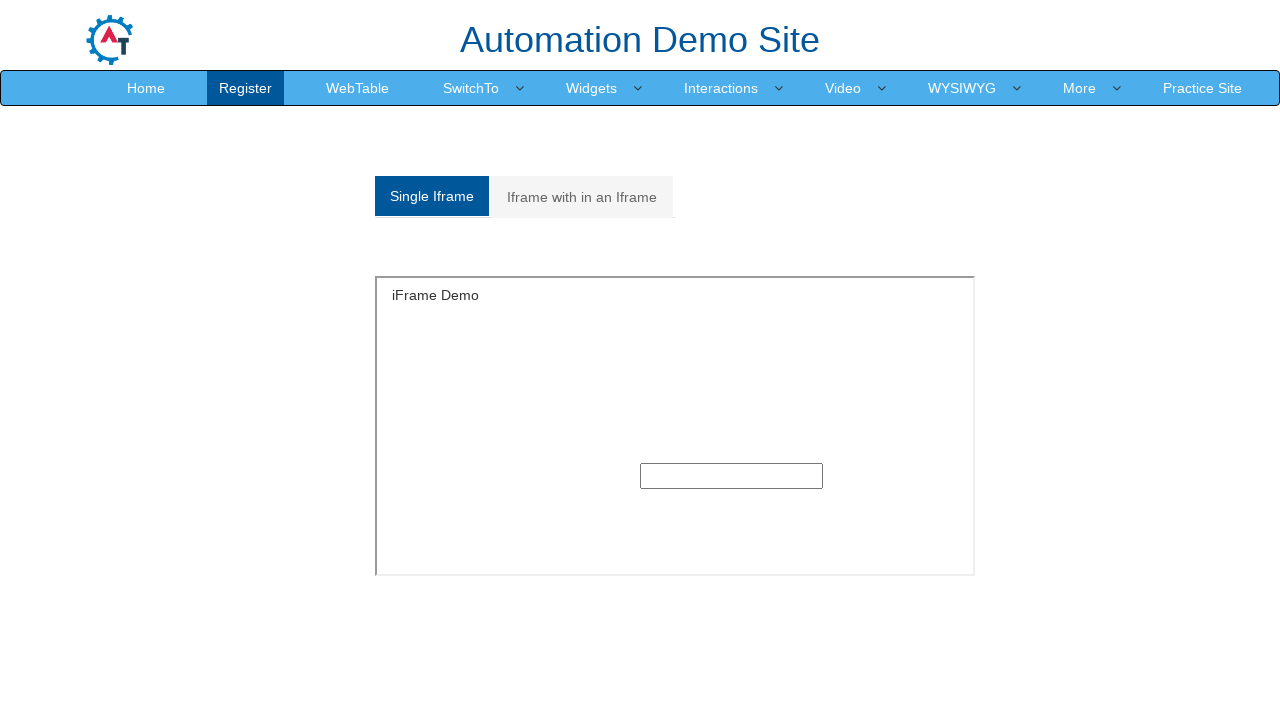

Filled input field in single iframe with 'Siva' on iframe[id='singleframe'] >> internal:control=enter-frame >> xpath=//div[@class='
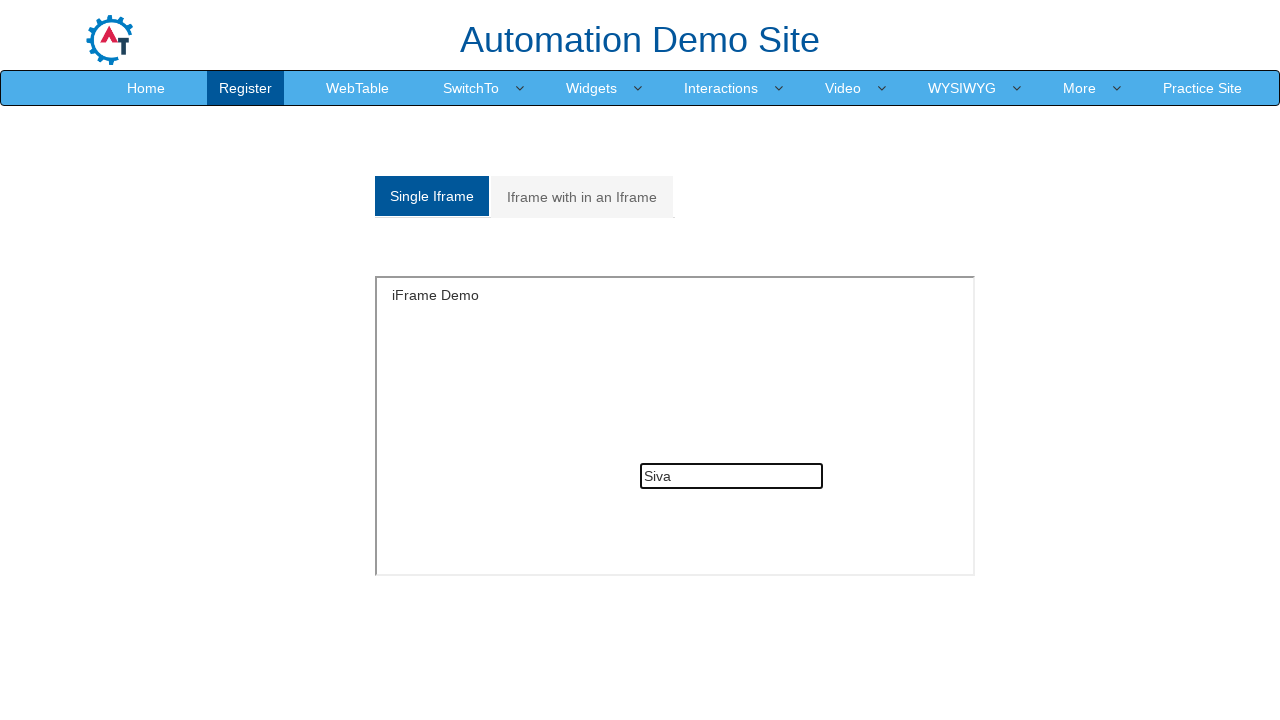

Clicked on 'Iframe with in an Iframe' tab at (582, 197) on text=Iframe with in an Iframe
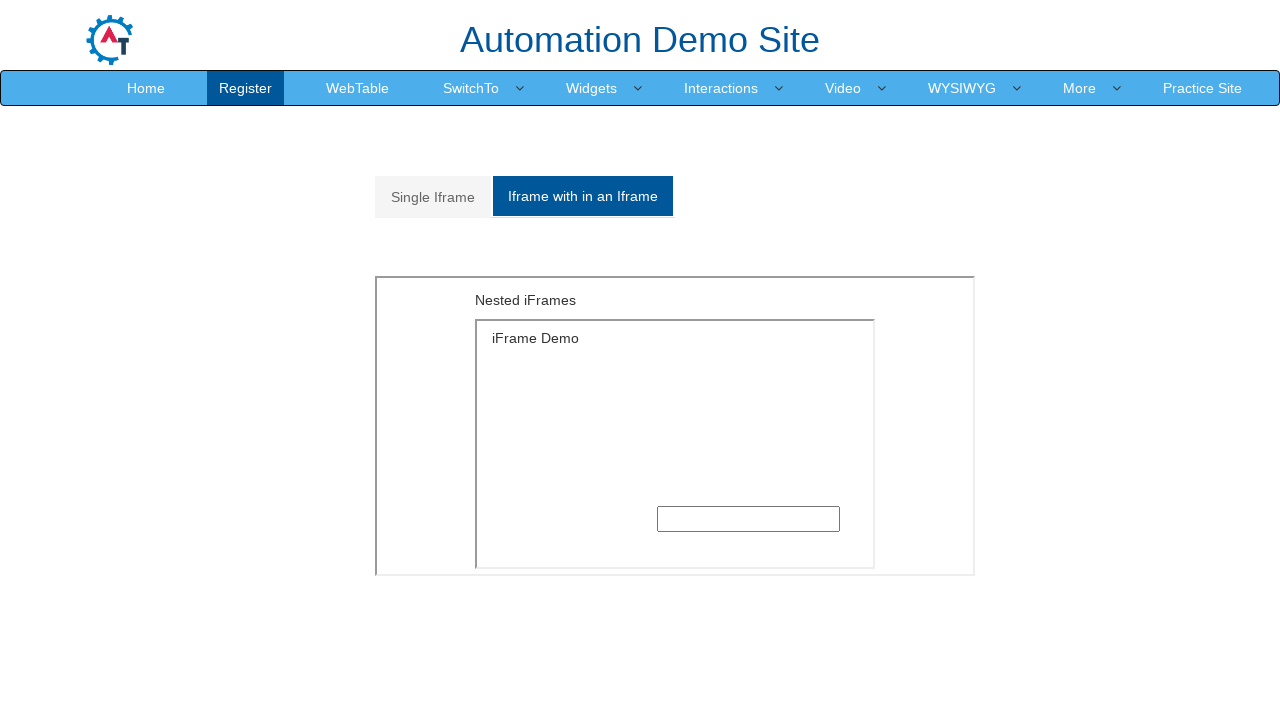

Waited 1000ms for nested iframes to load
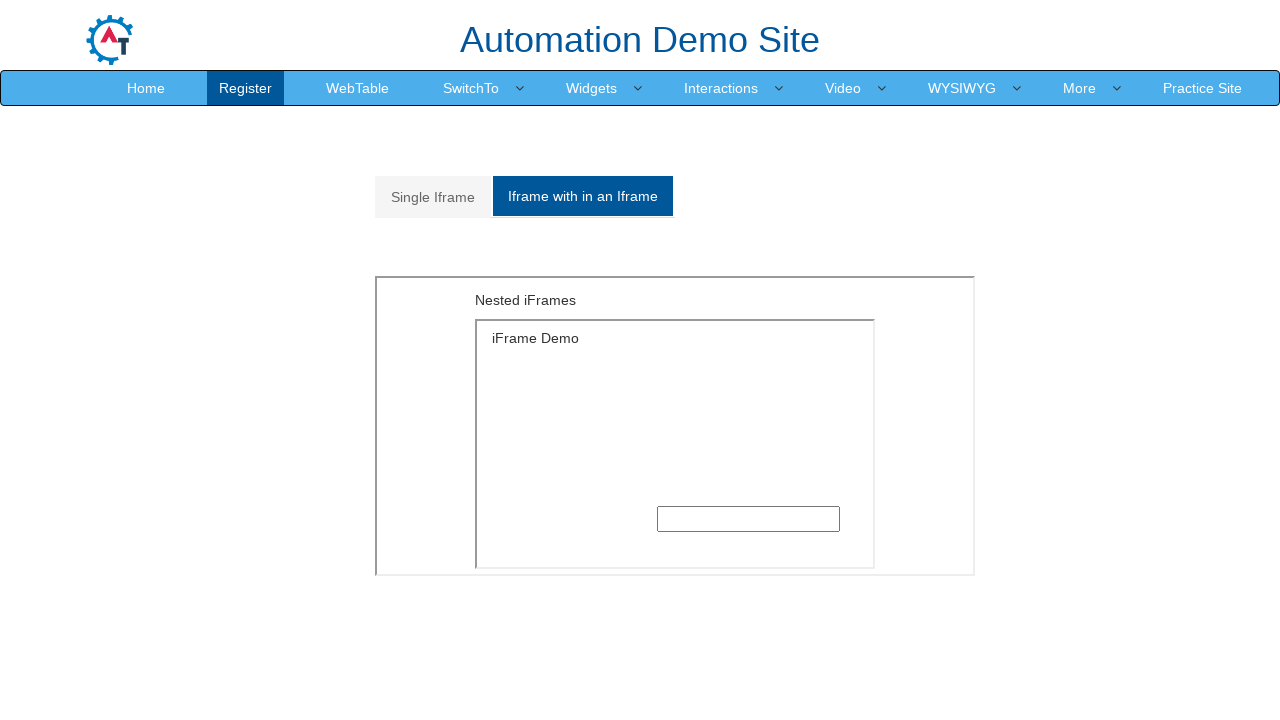

Located outer iframe at index 1
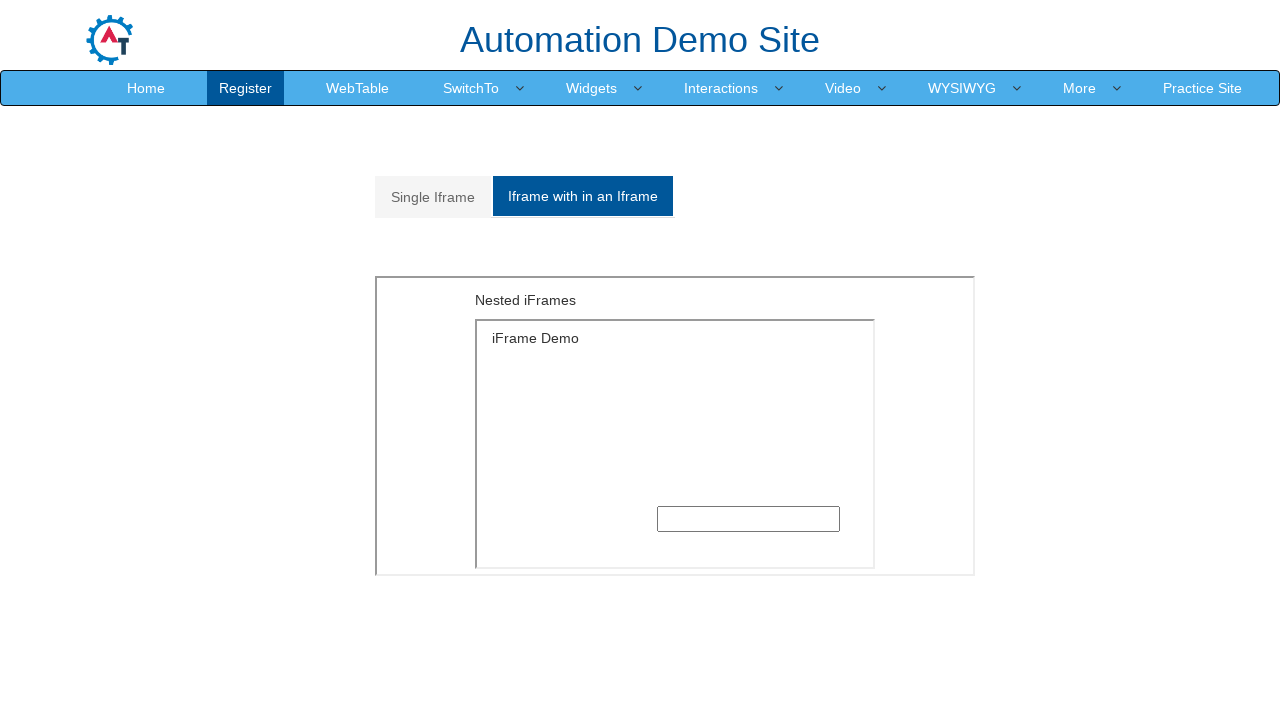

Located inner iframe within outer frame
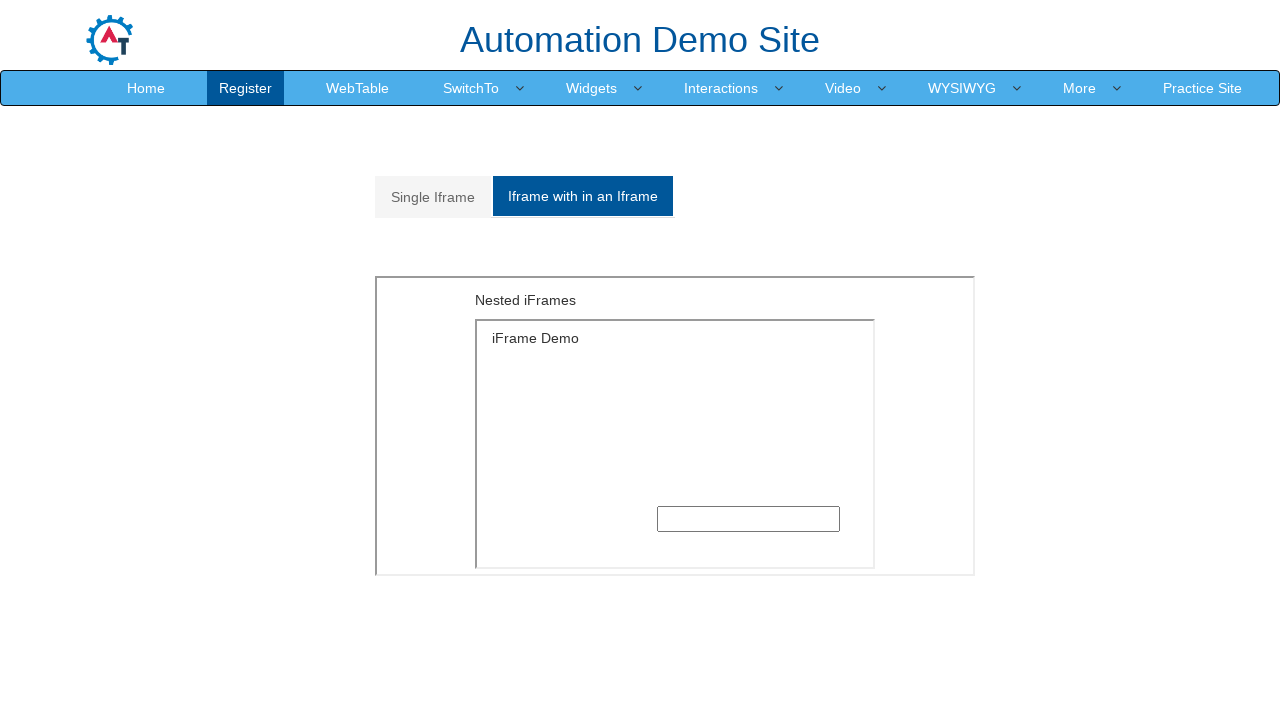

Filled input field in nested iframe with 'Kumar' on iframe >> nth=1 >> internal:control=enter-frame >> iframe >> nth=0 >> internal:c
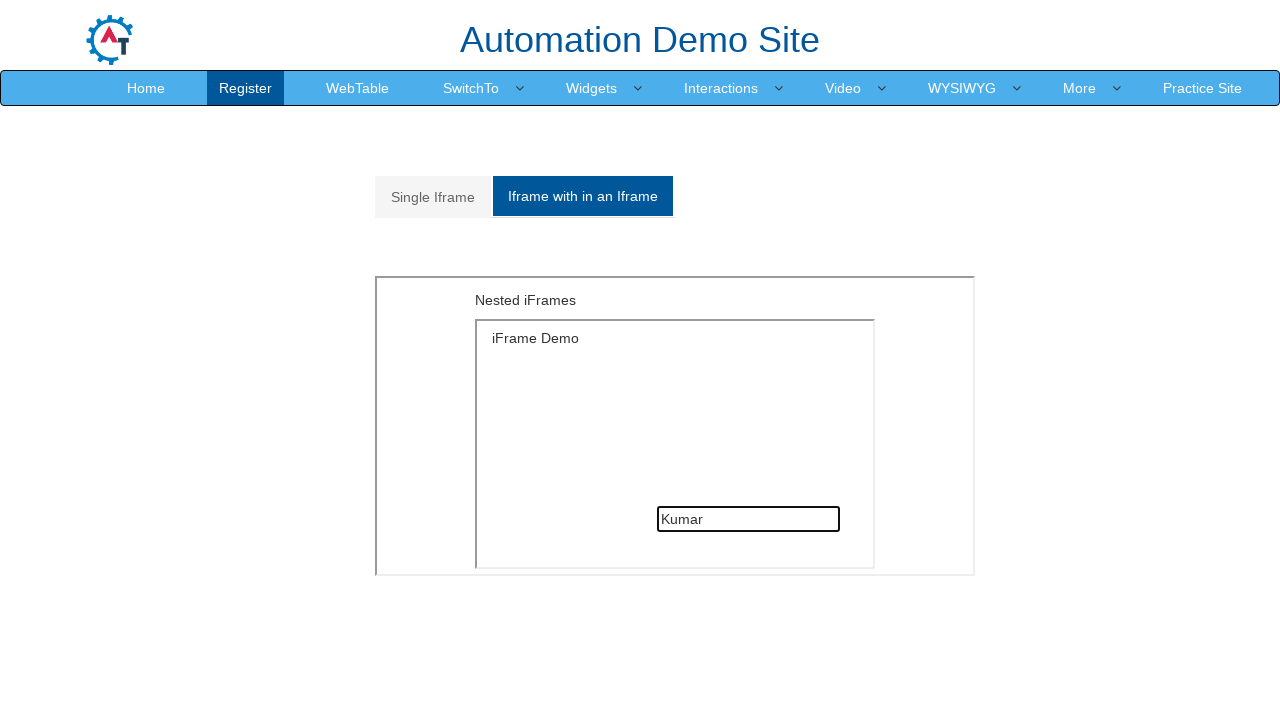

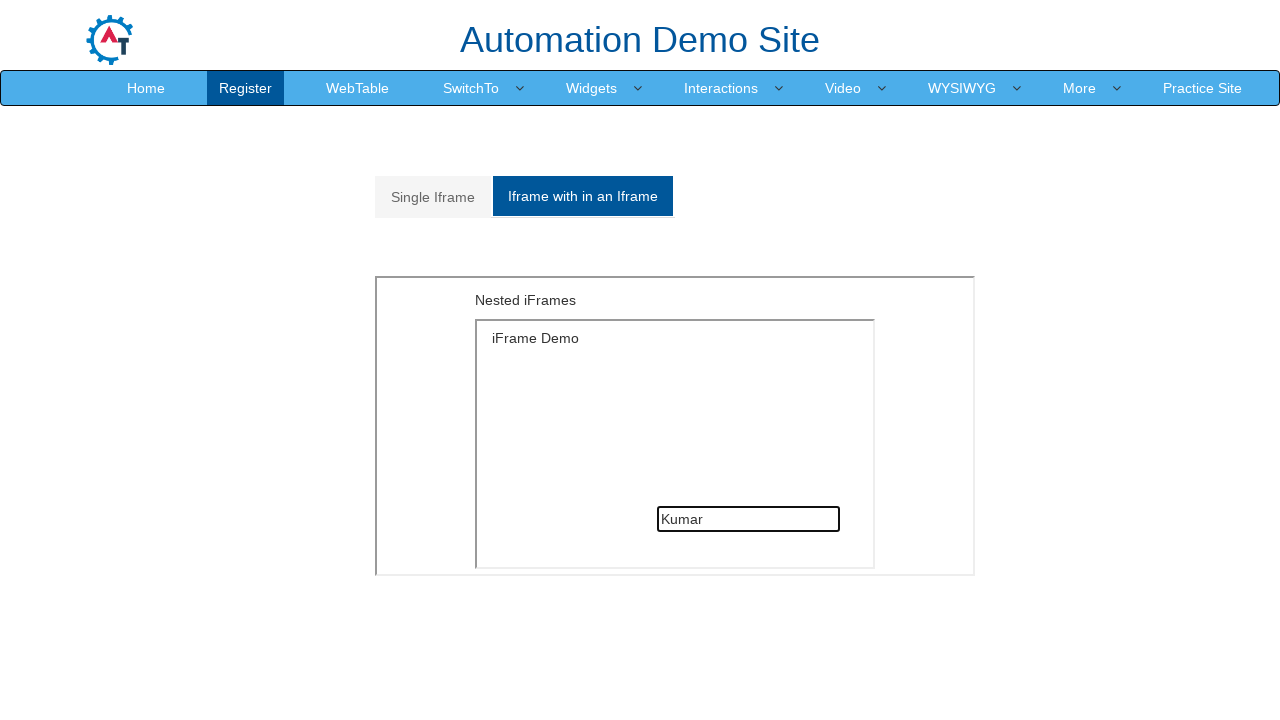